Searches for beauty products on Nykaa website by entering a search term and submitting

Starting URL: https://www.nykaa.com

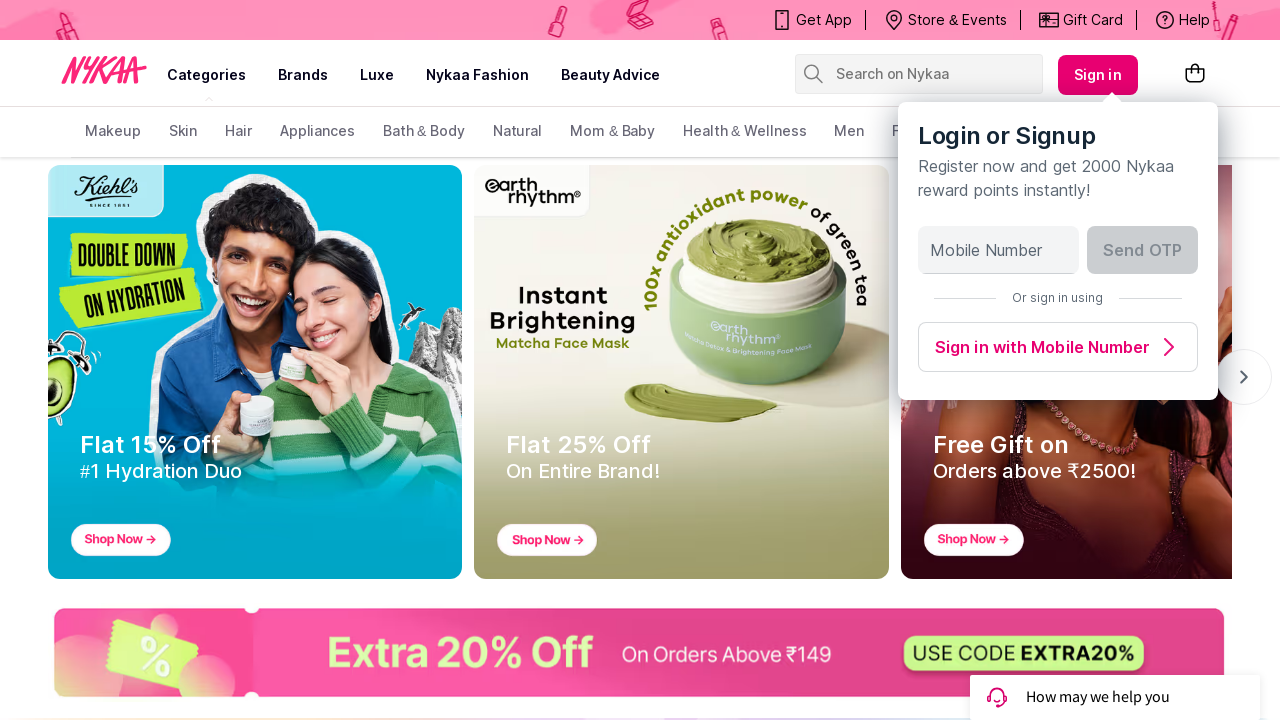

Filled search field with 'beauty' on input[name='search-suggestions-nykaa']
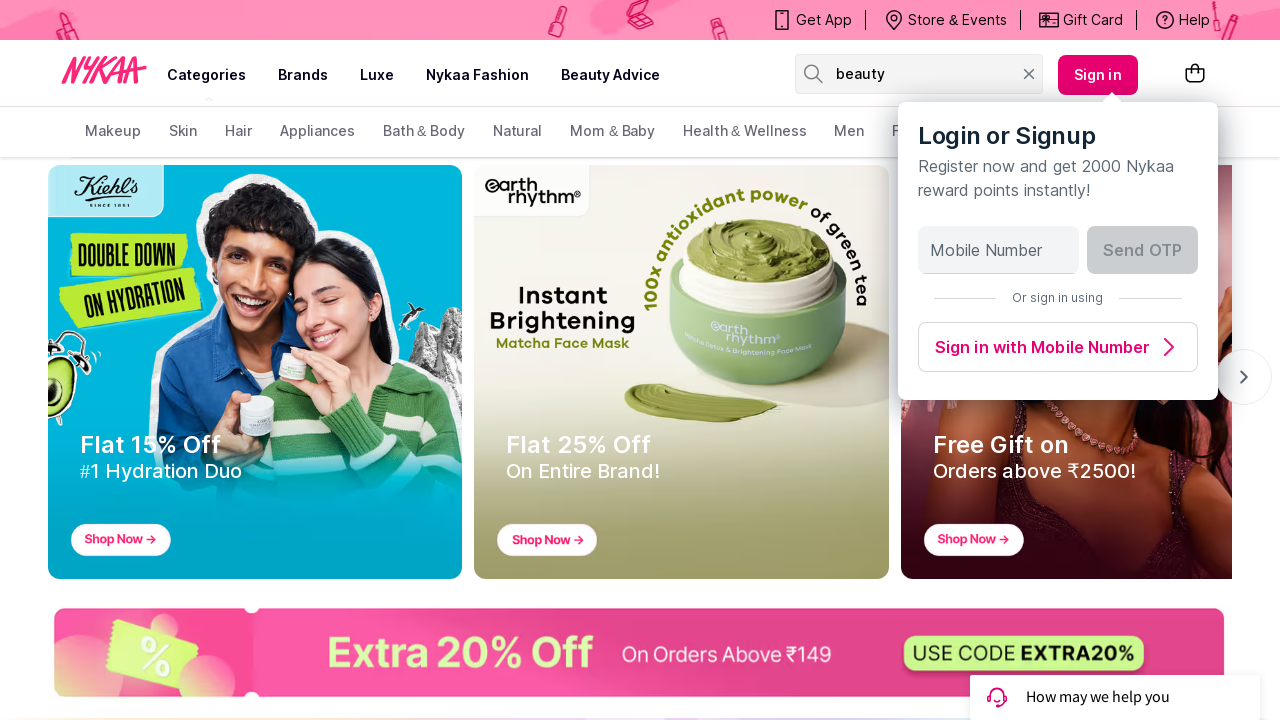

Pressed Enter to submit beauty search on Nykaa on input[name='search-suggestions-nykaa']
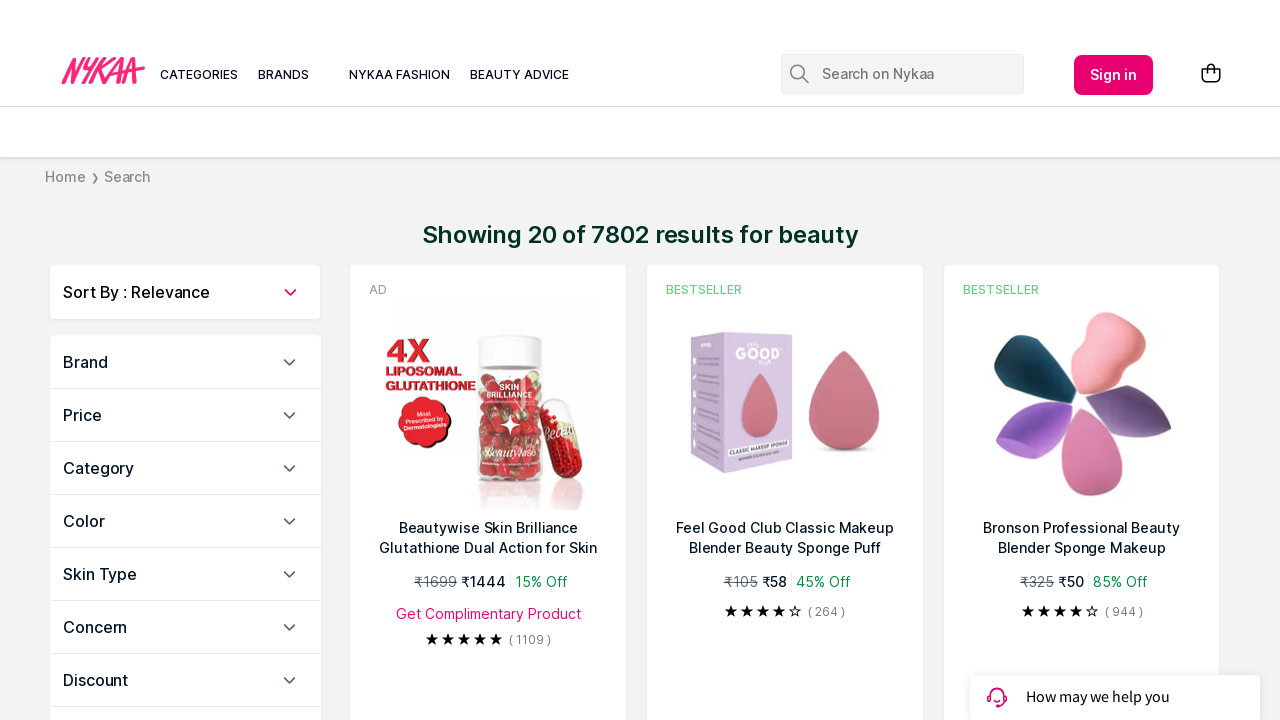

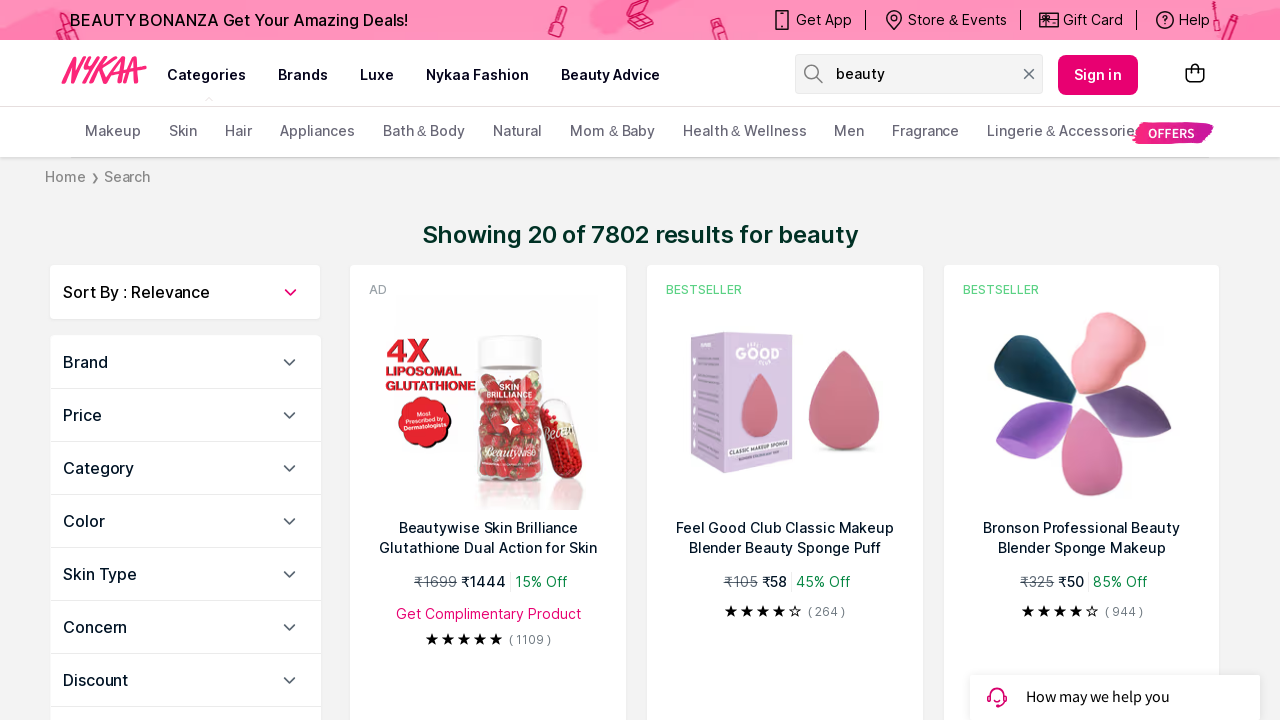